Tests opening a new browser window and navigating to a different page in that new window, then verifies that two windows are open.

Starting URL: https://the-internet.herokuapp.com

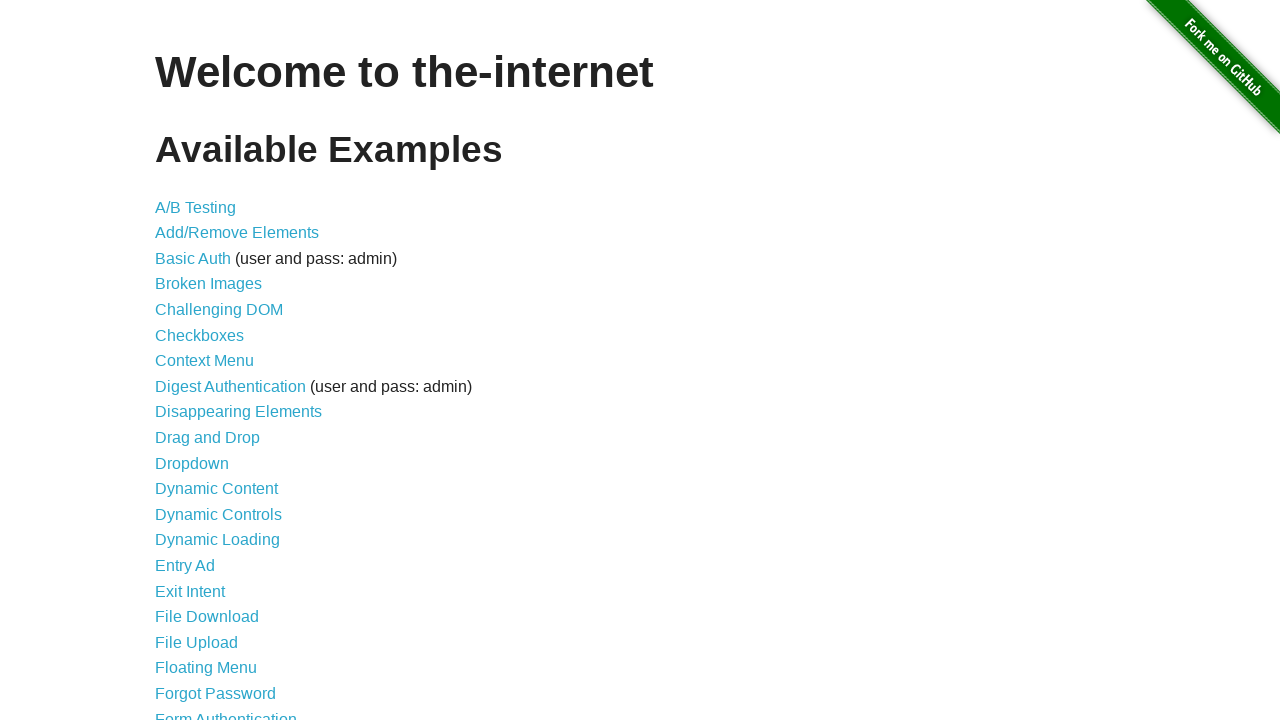

Opened a new browser window/page in the same context
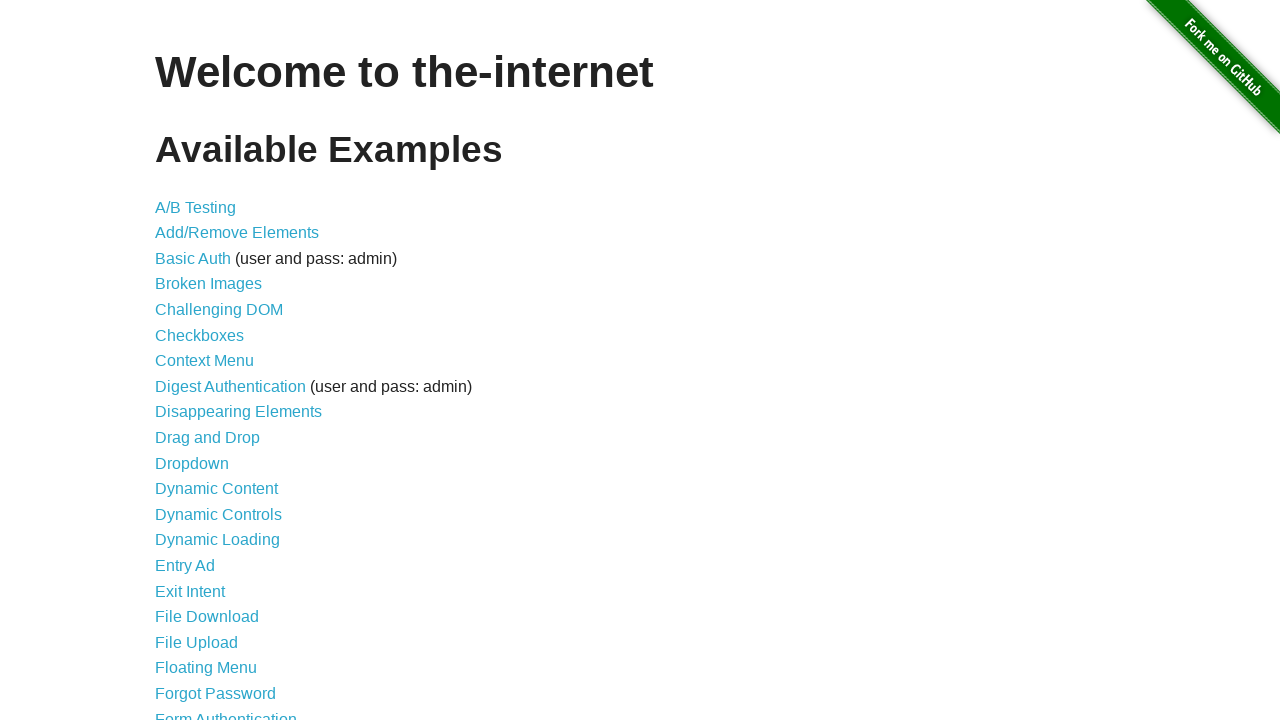

Navigated to the typos page in the new window
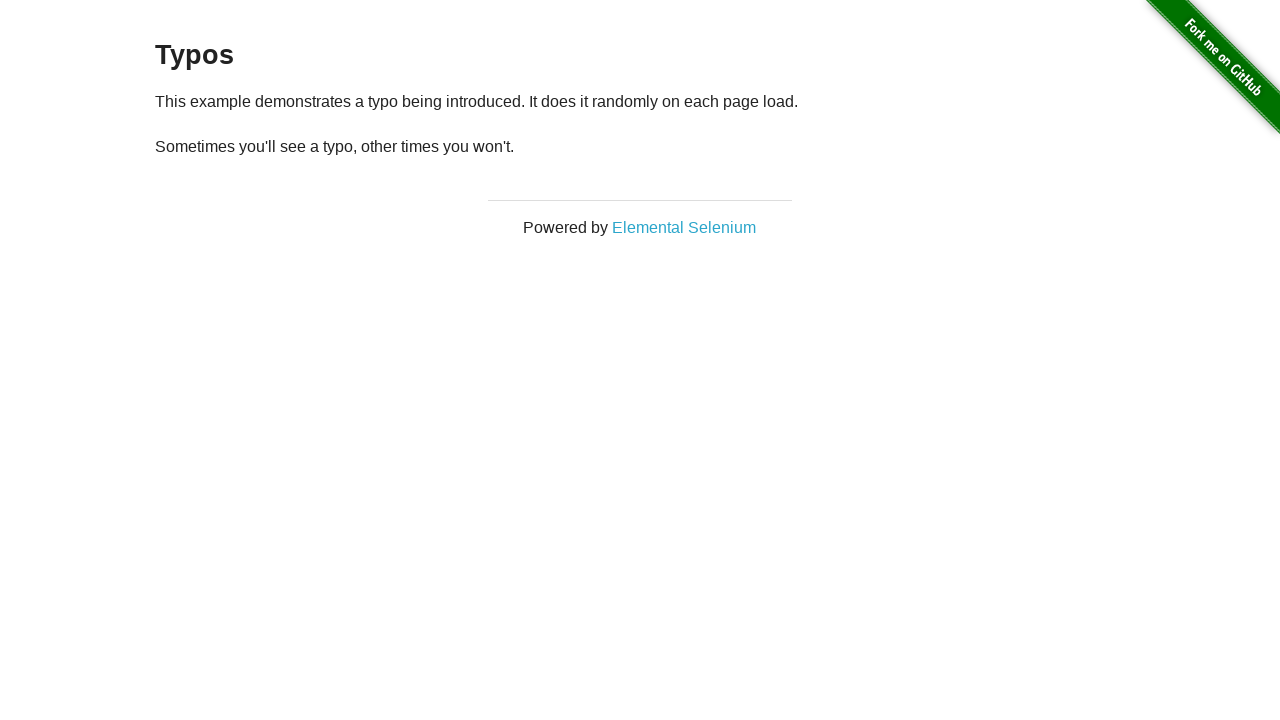

Counted pages in context: 2 pages open
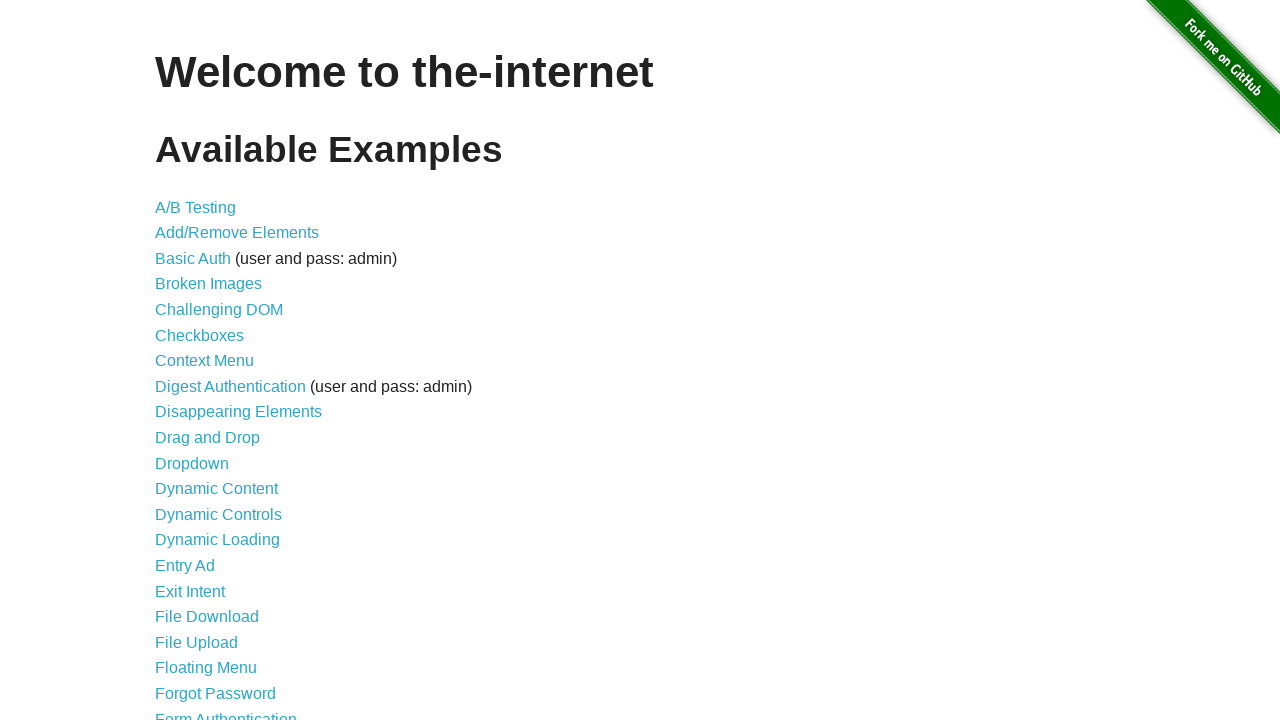

Assertion passed: exactly 2 pages are open
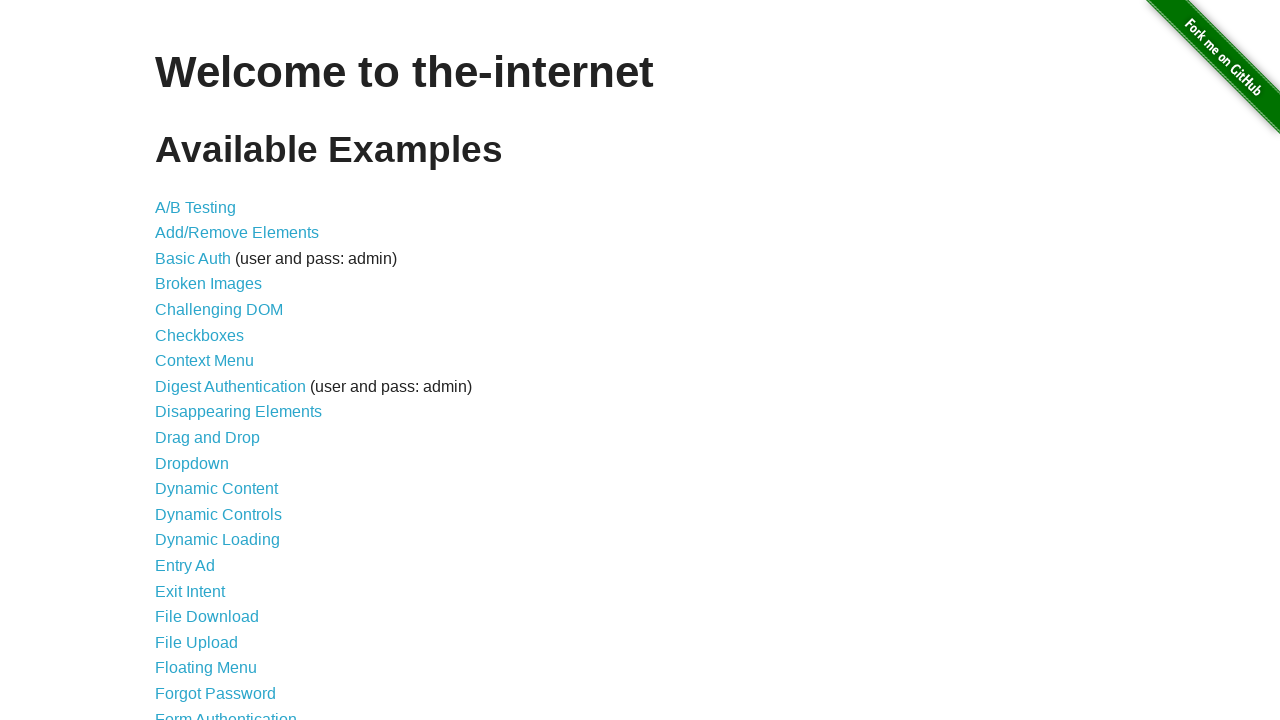

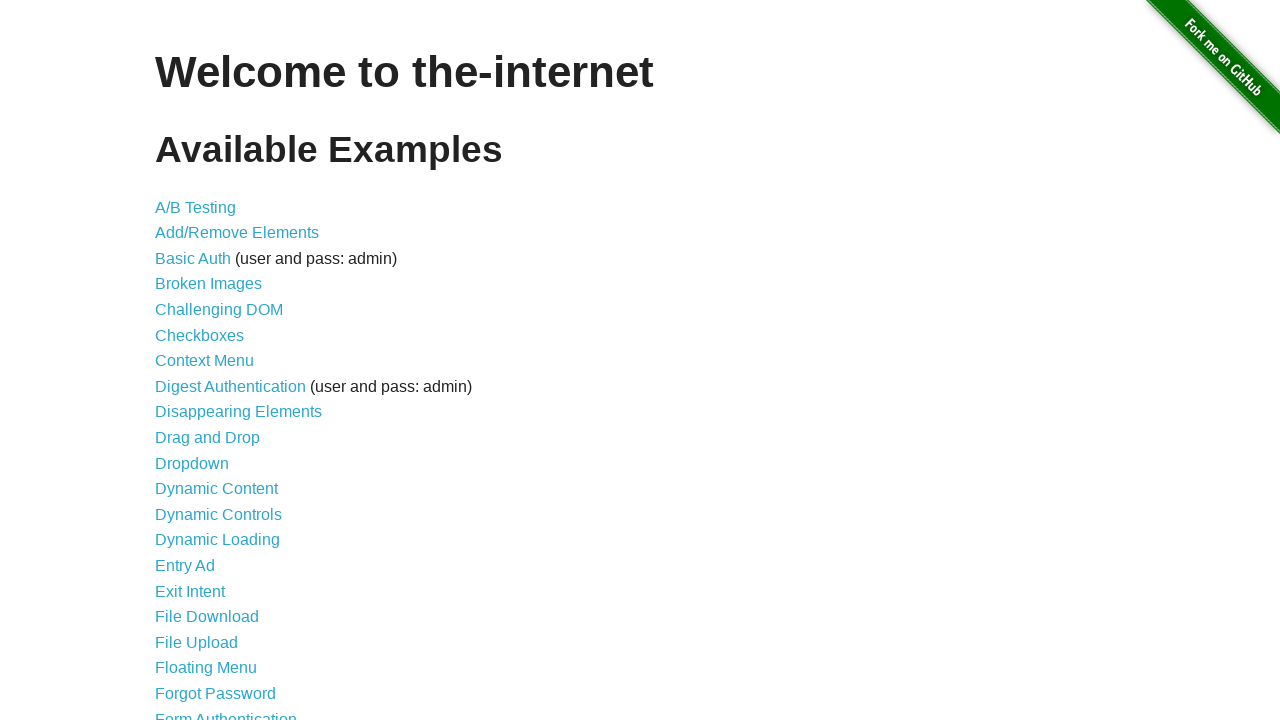